Tests the Selenium demo web form by filling a text field and submitting the form

Starting URL: https://www.selenium.dev/selenium/web/web-form.html

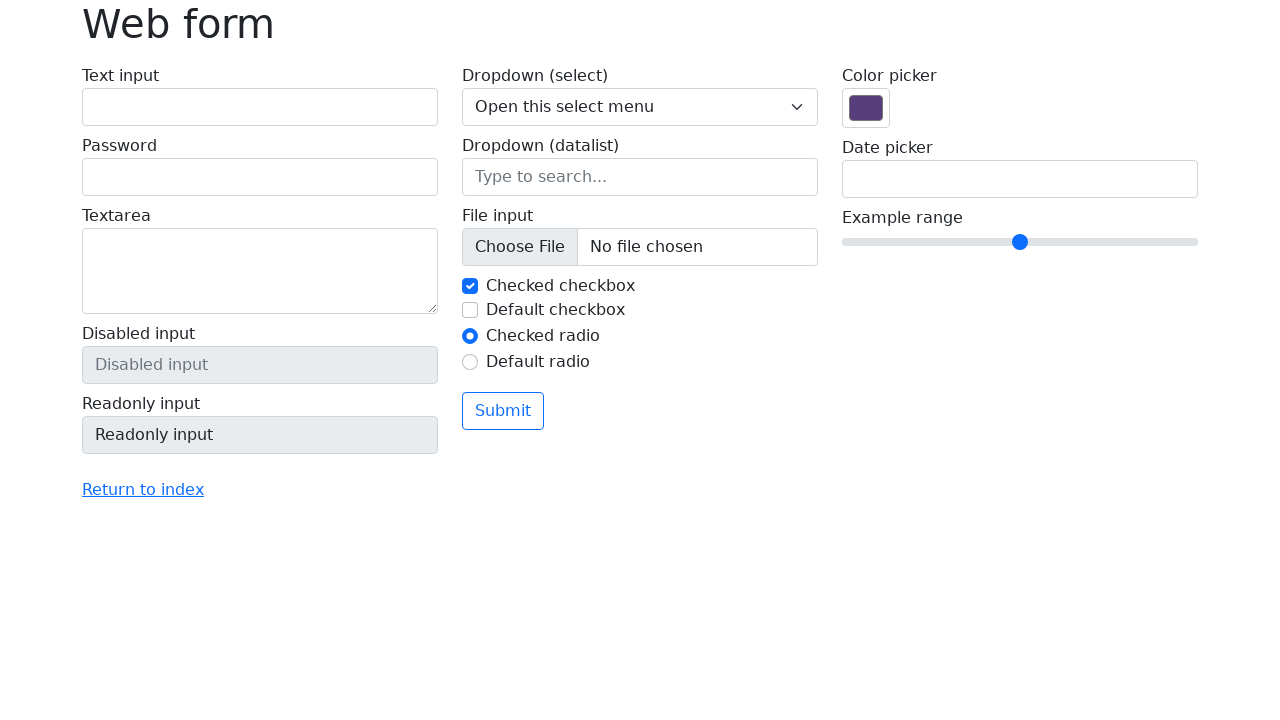

Filled text input field with 'Gowtham' on input[name='my-text']
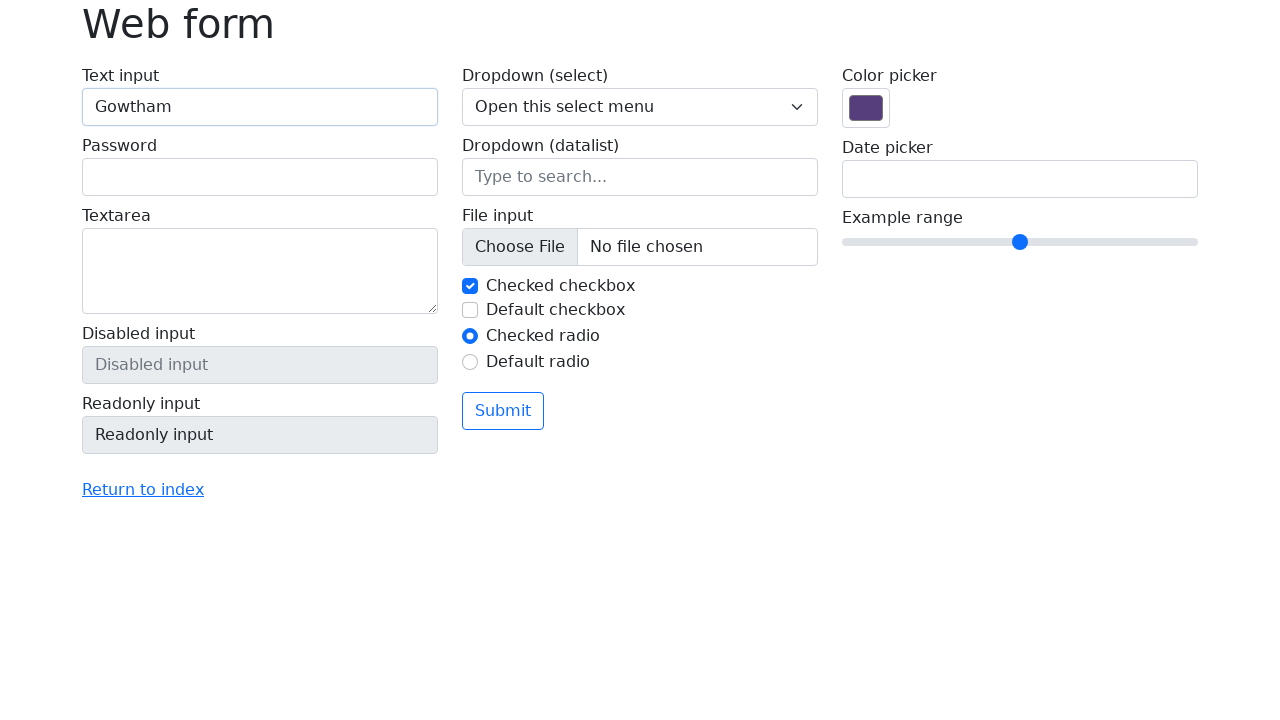

Clicked submit button on web form at (503, 411) on button[type='submit']
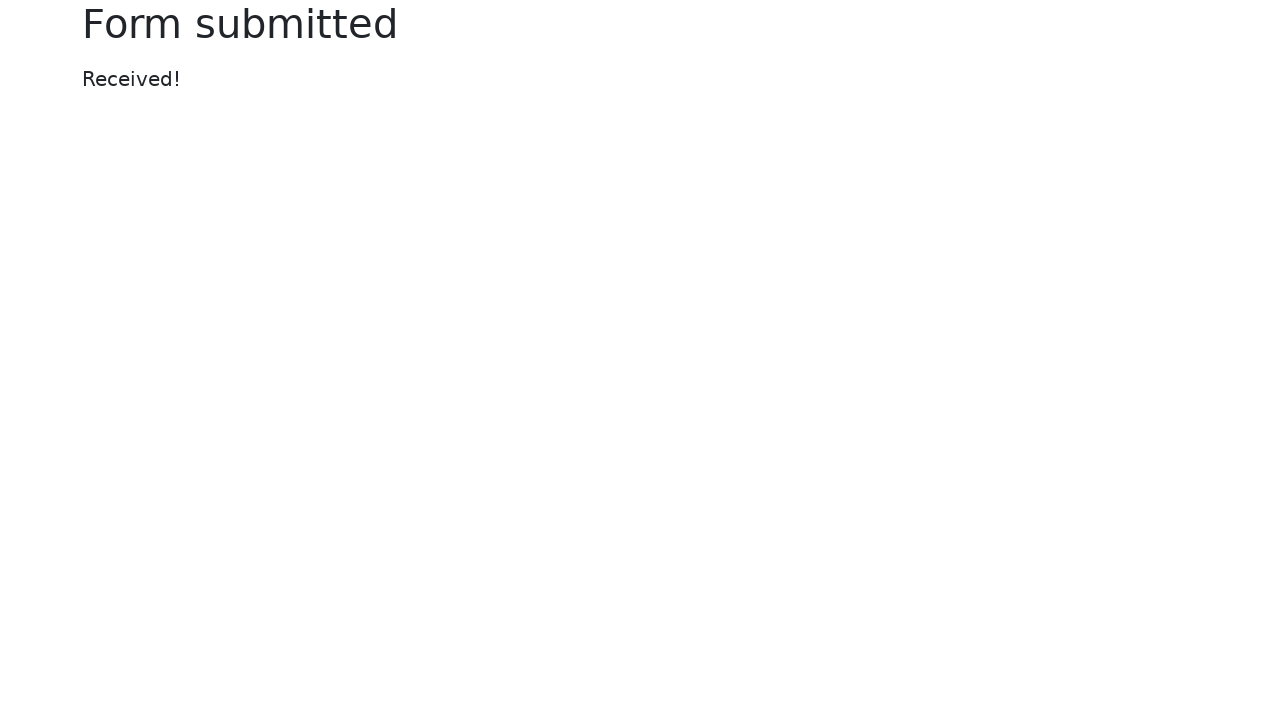

Result message appeared after form submission
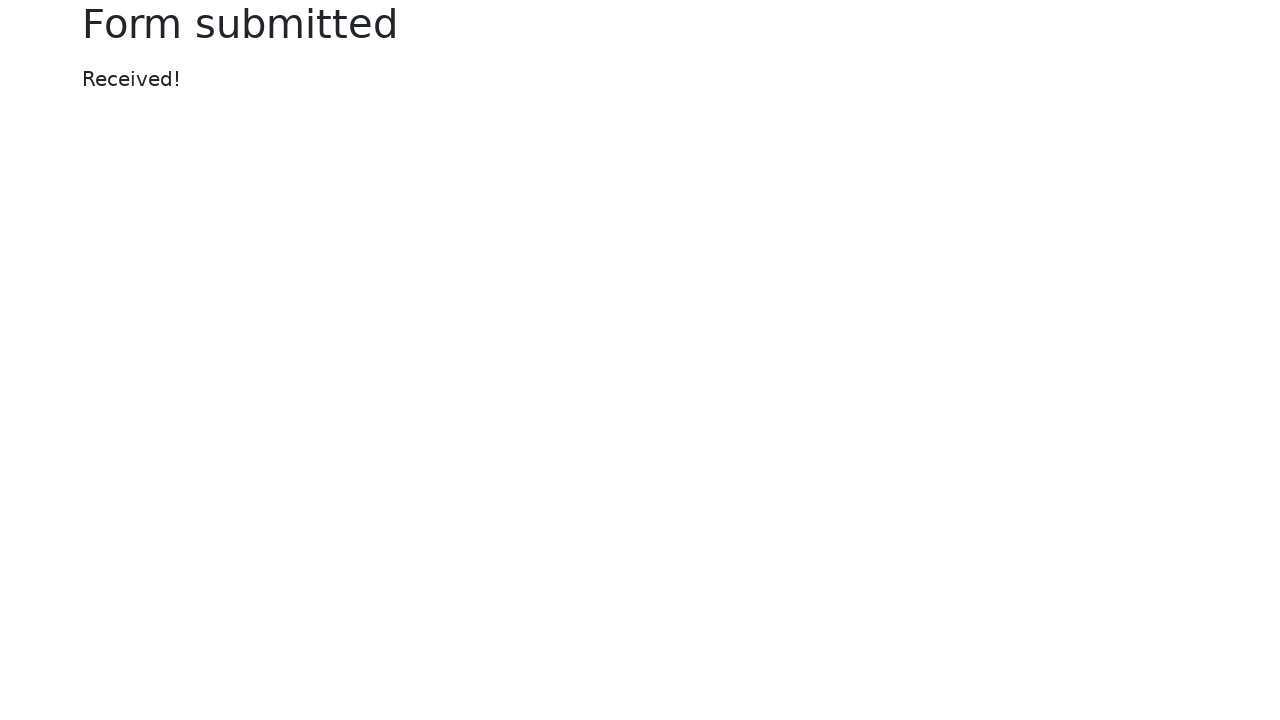

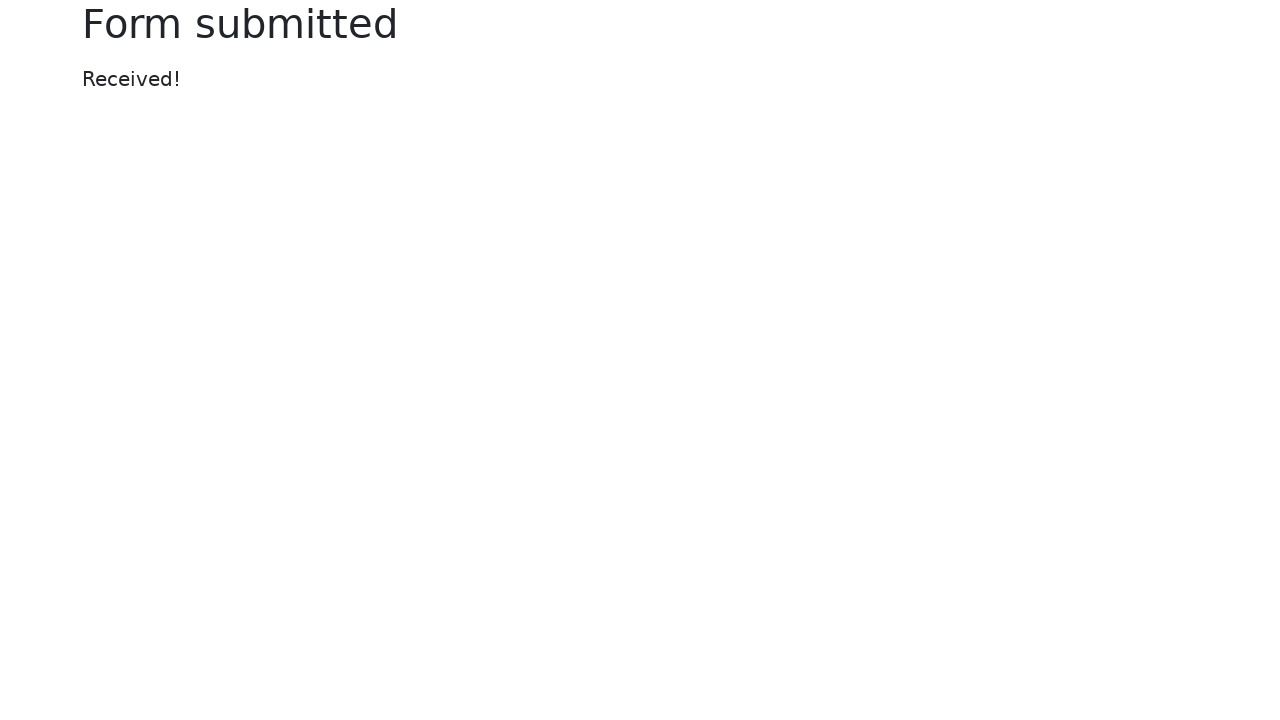